Navigates to the Costmasters website and verifies the page title matches the expected "Costmasters-Sign In" title.

Starting URL: http://testing.icecostmasters.in/

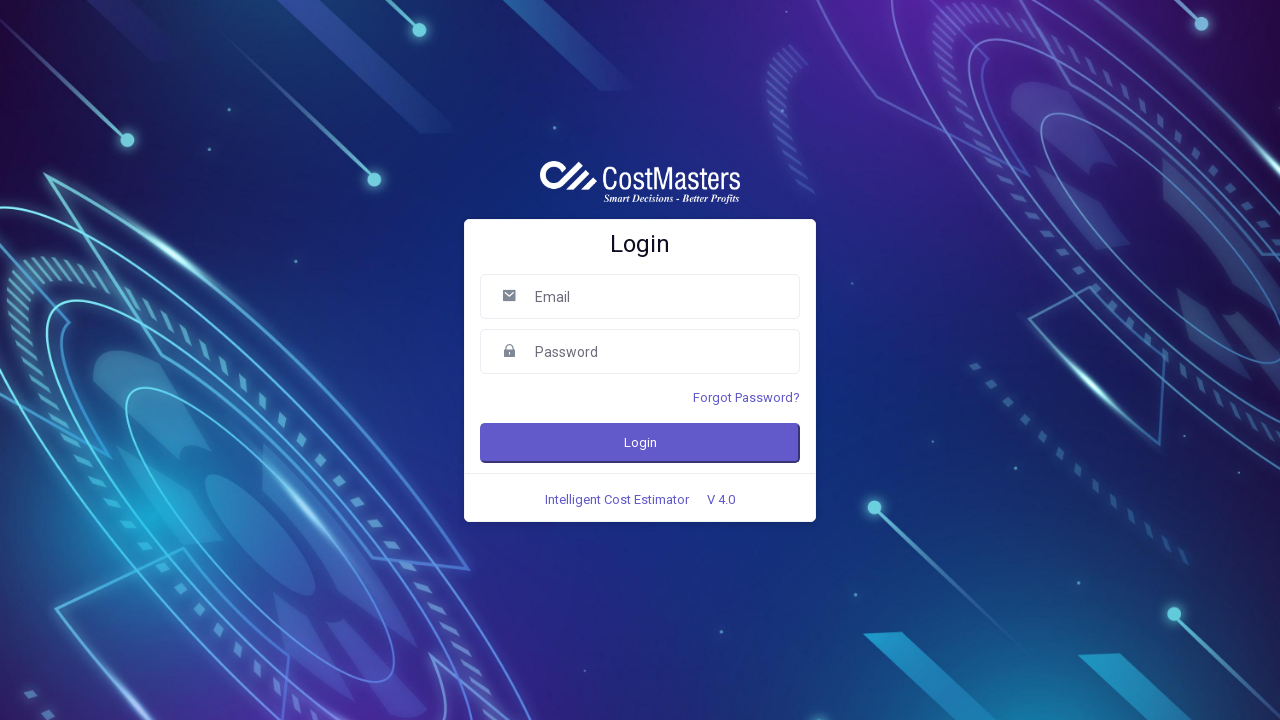

Navigated to Costmasters website at http://testing.icecostmasters.in/
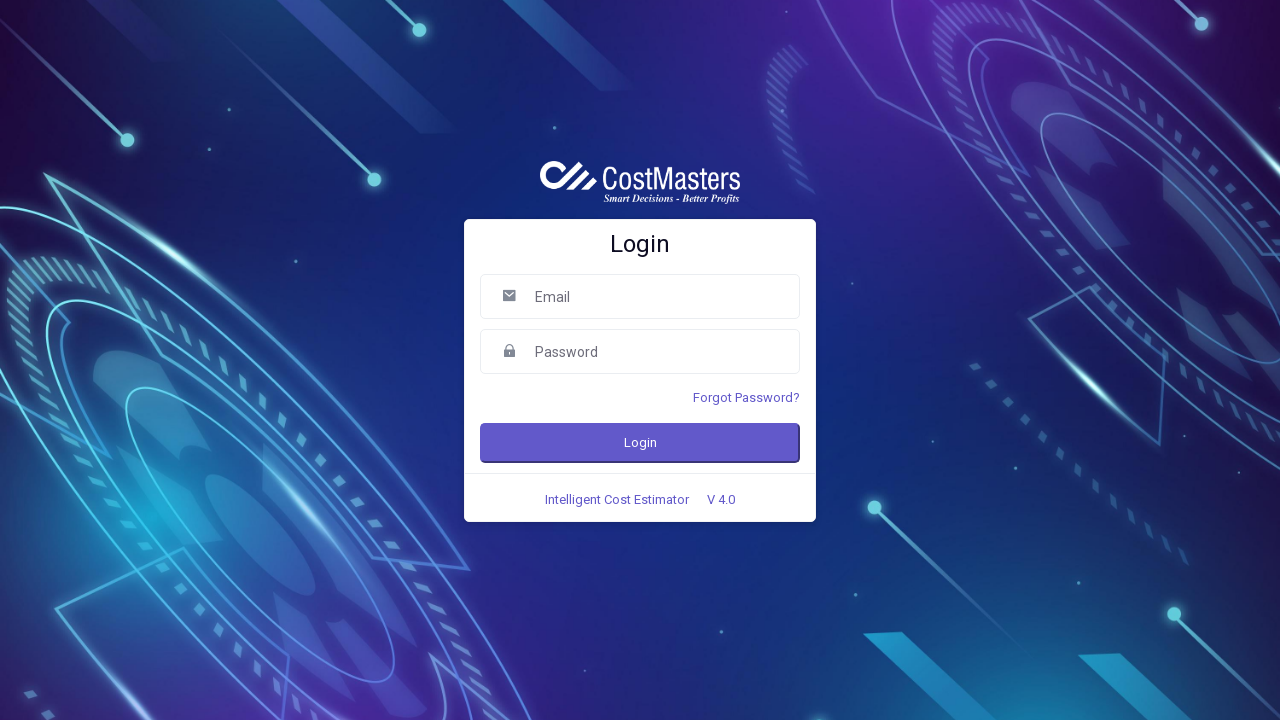

Set viewport size to 1920x1080
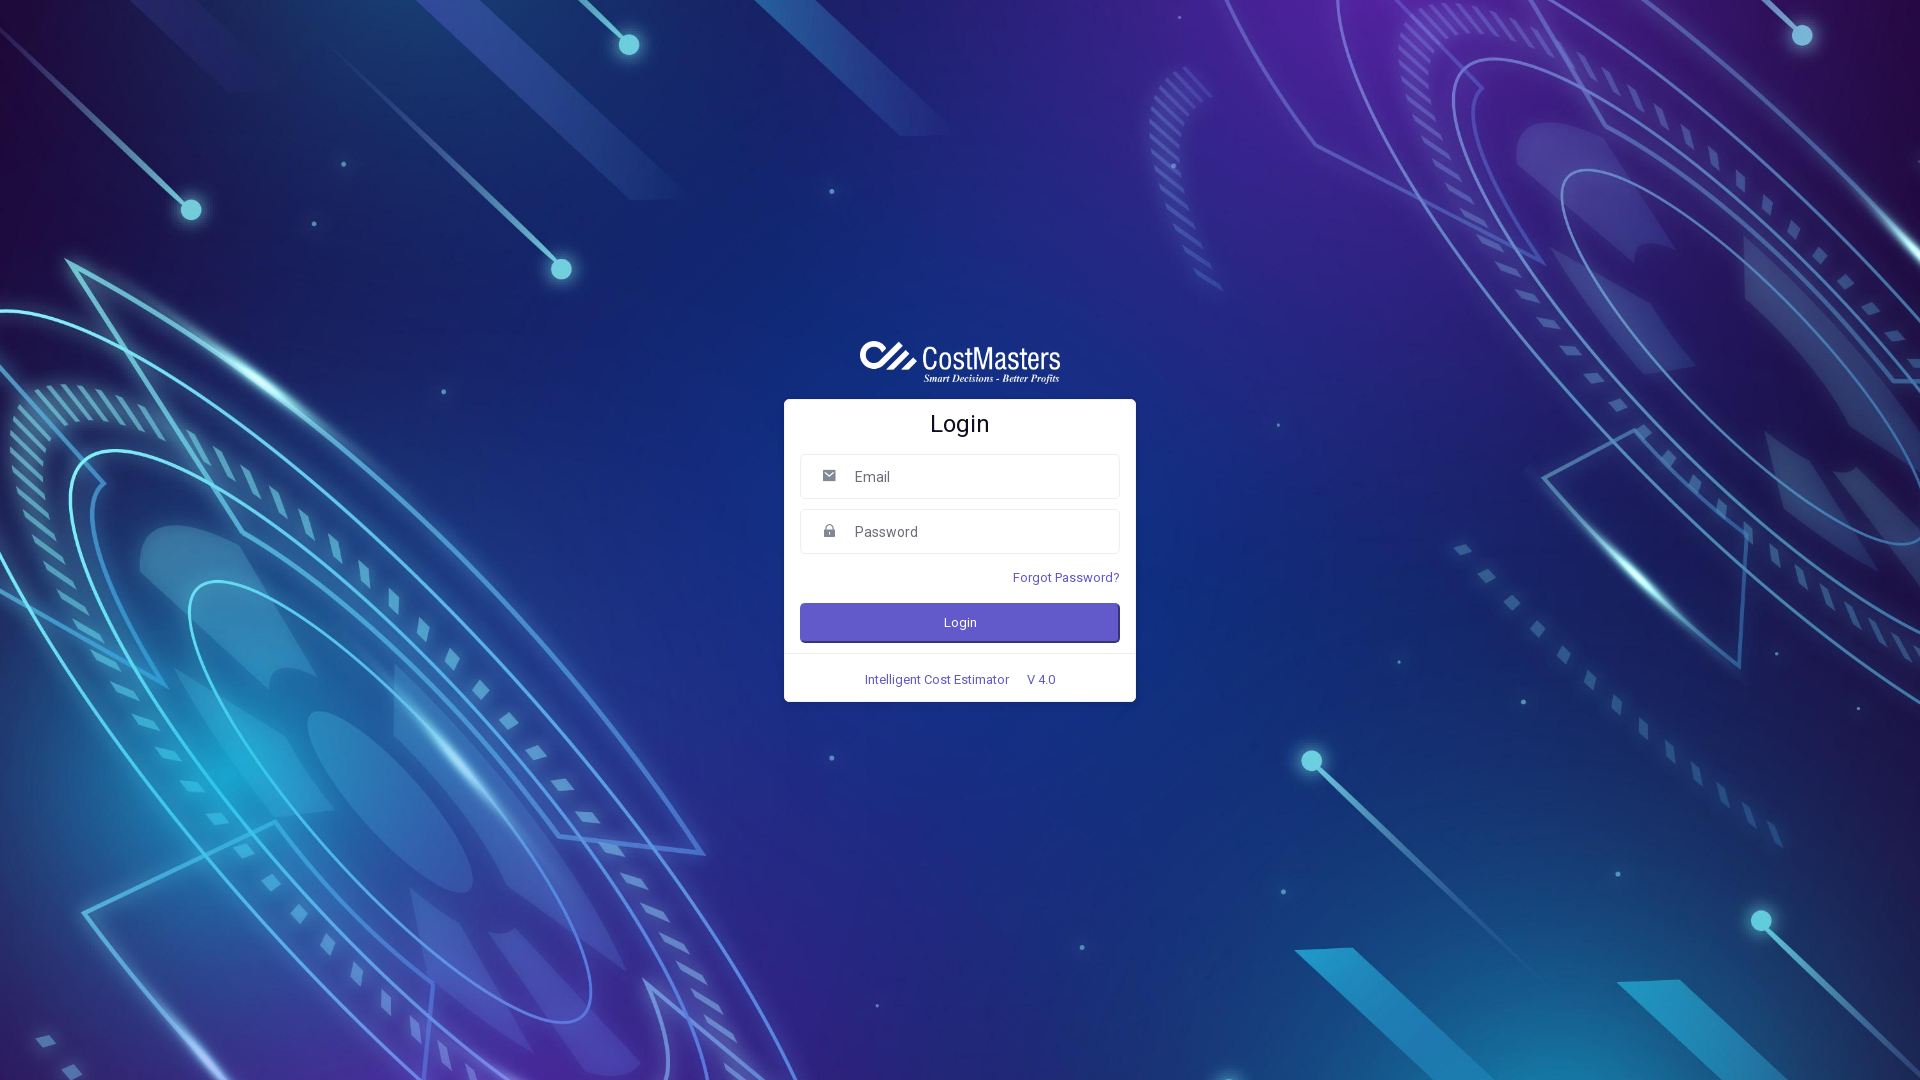

Retrieved page title: 'Costmasters-Sign In'
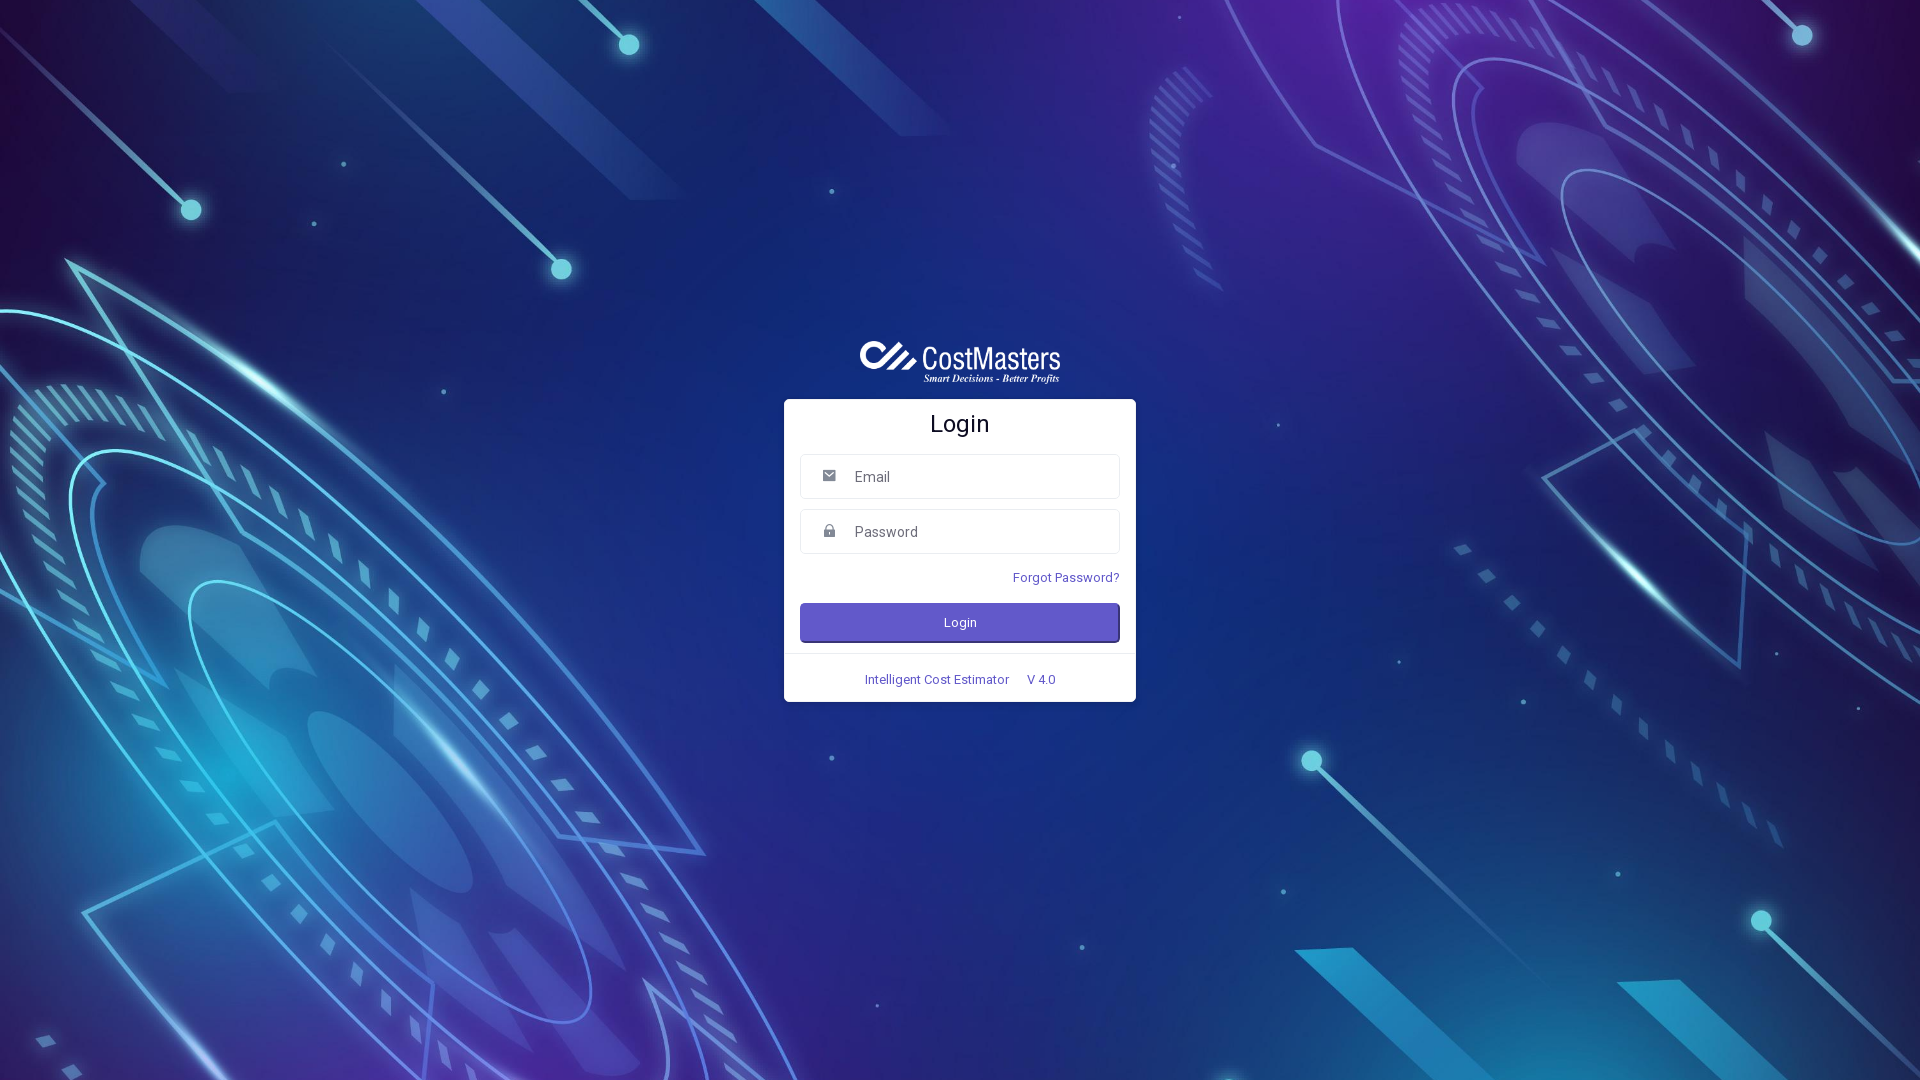

Verified page title matches expected 'Costmasters-Sign In'
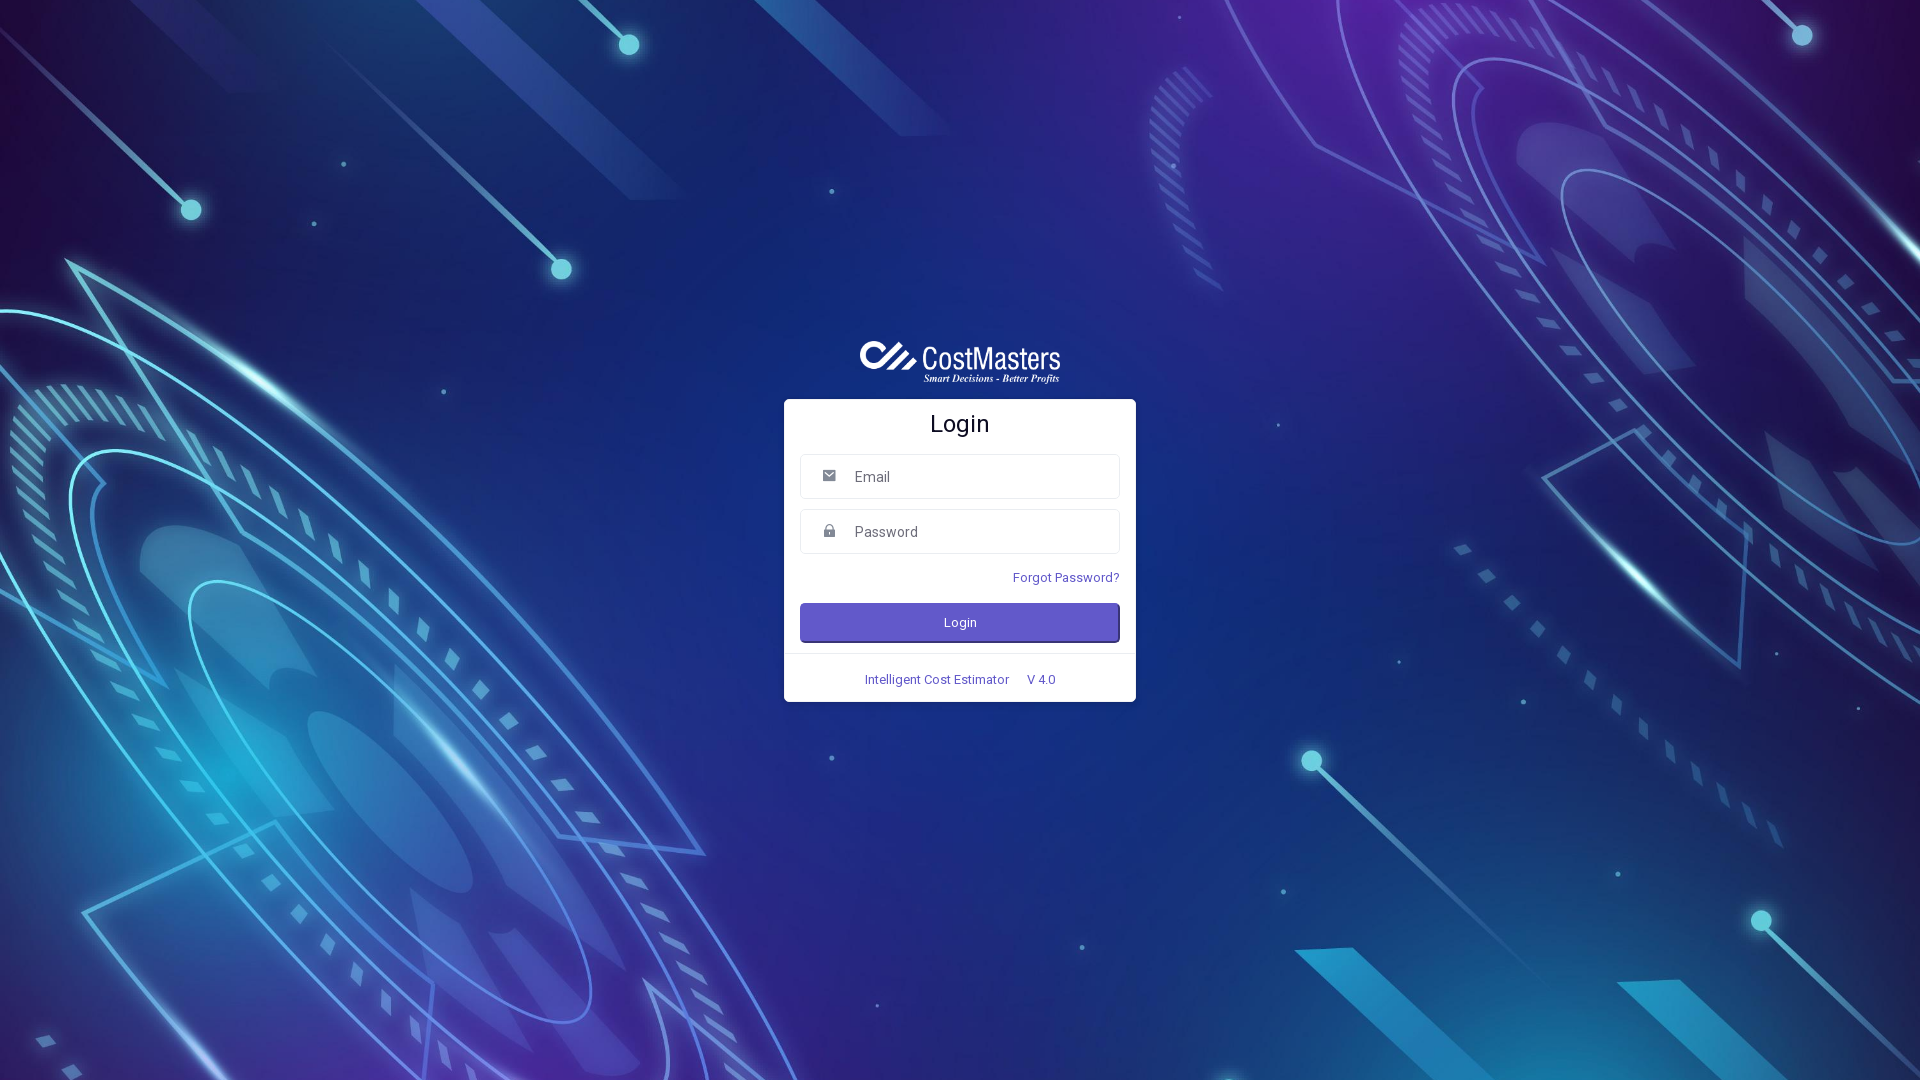

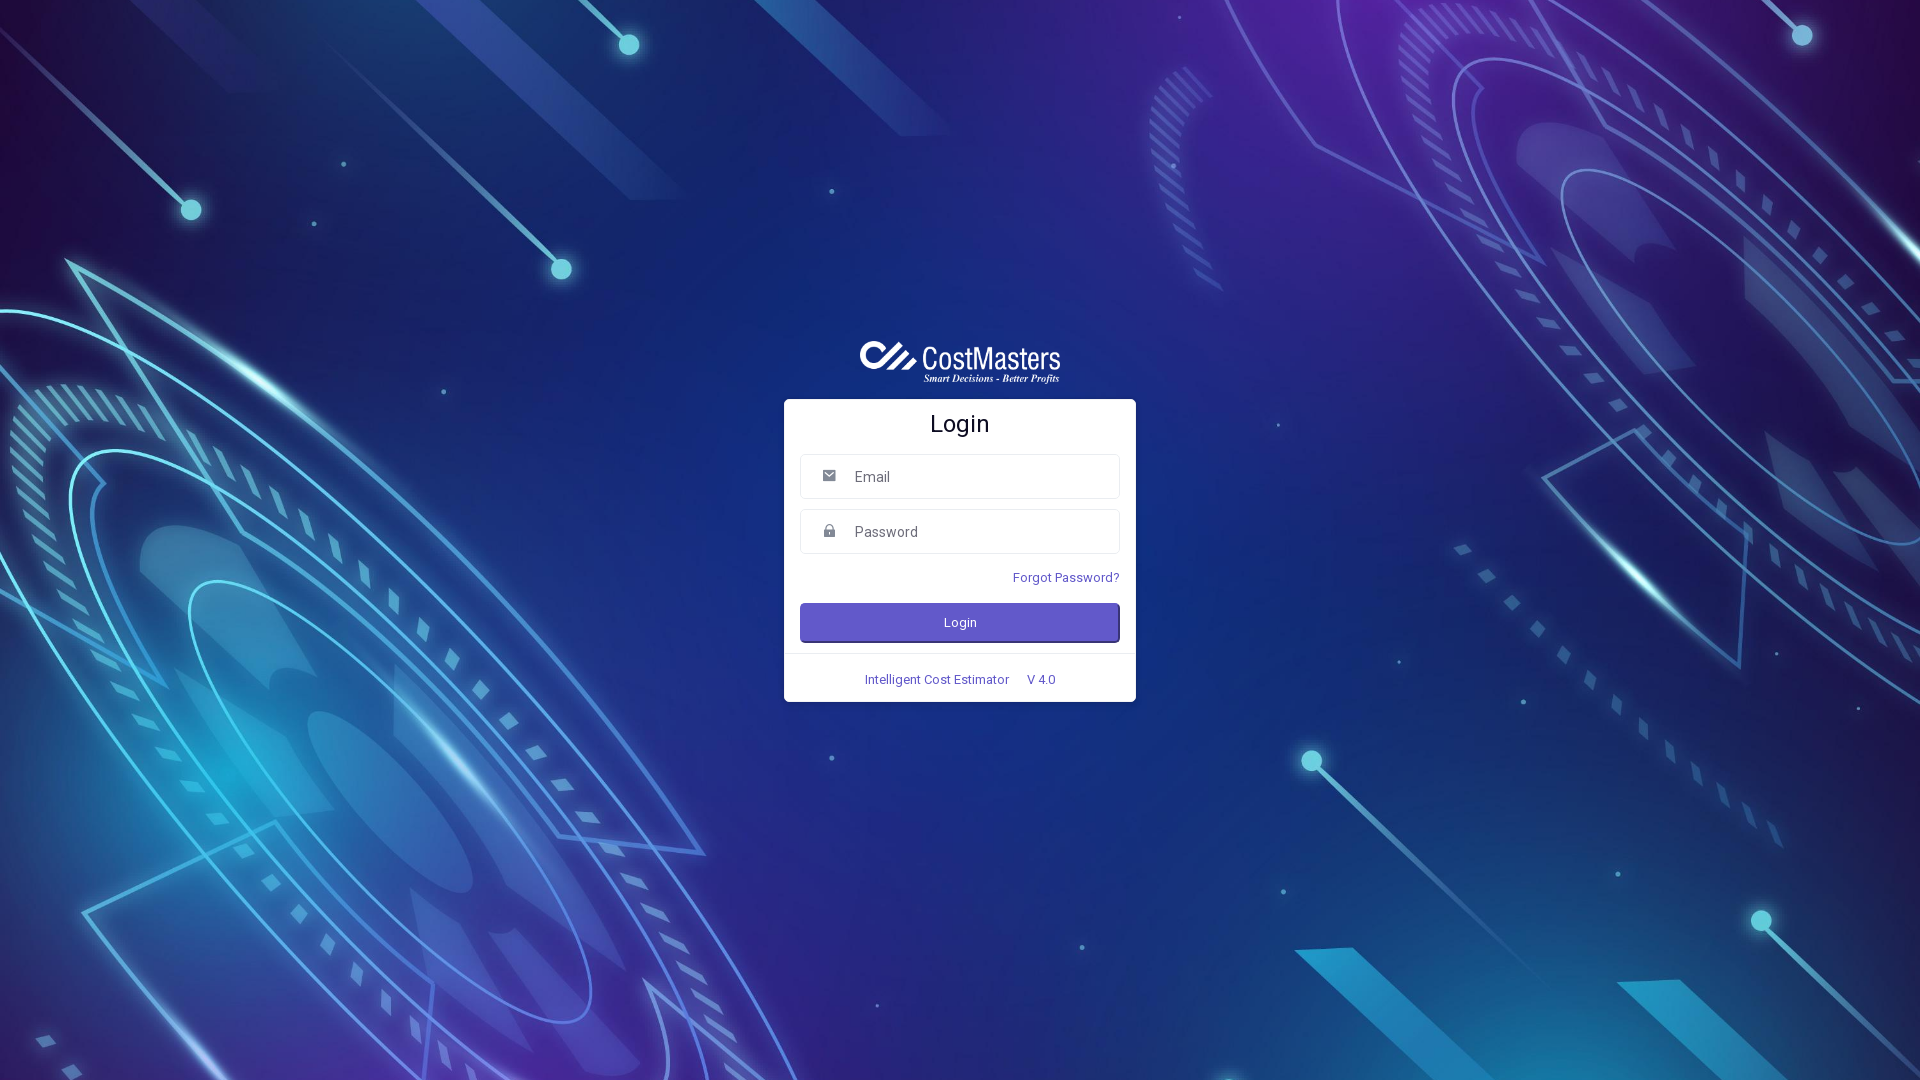